Tests clicking a link by locating it using CSS selector with text matching for "Elemental"

Starting URL: https://the-internet.herokuapp.com/

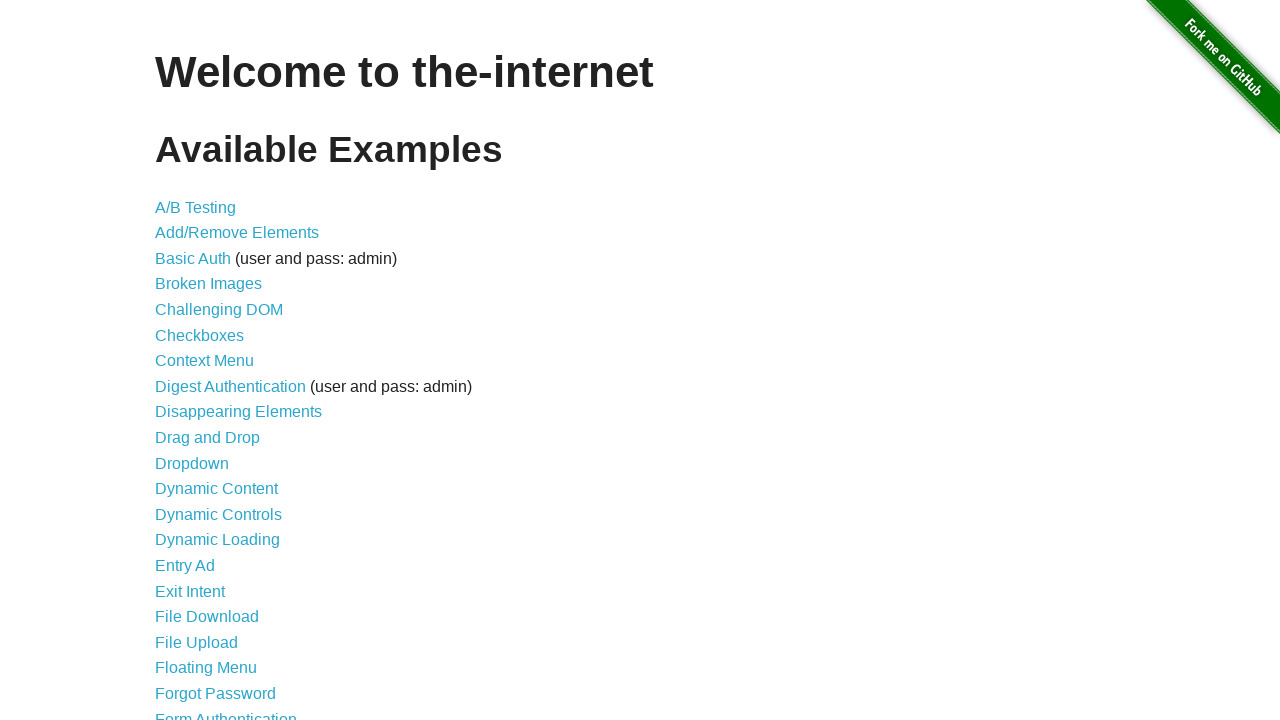

Located Elemental link using CSS selector with text matching
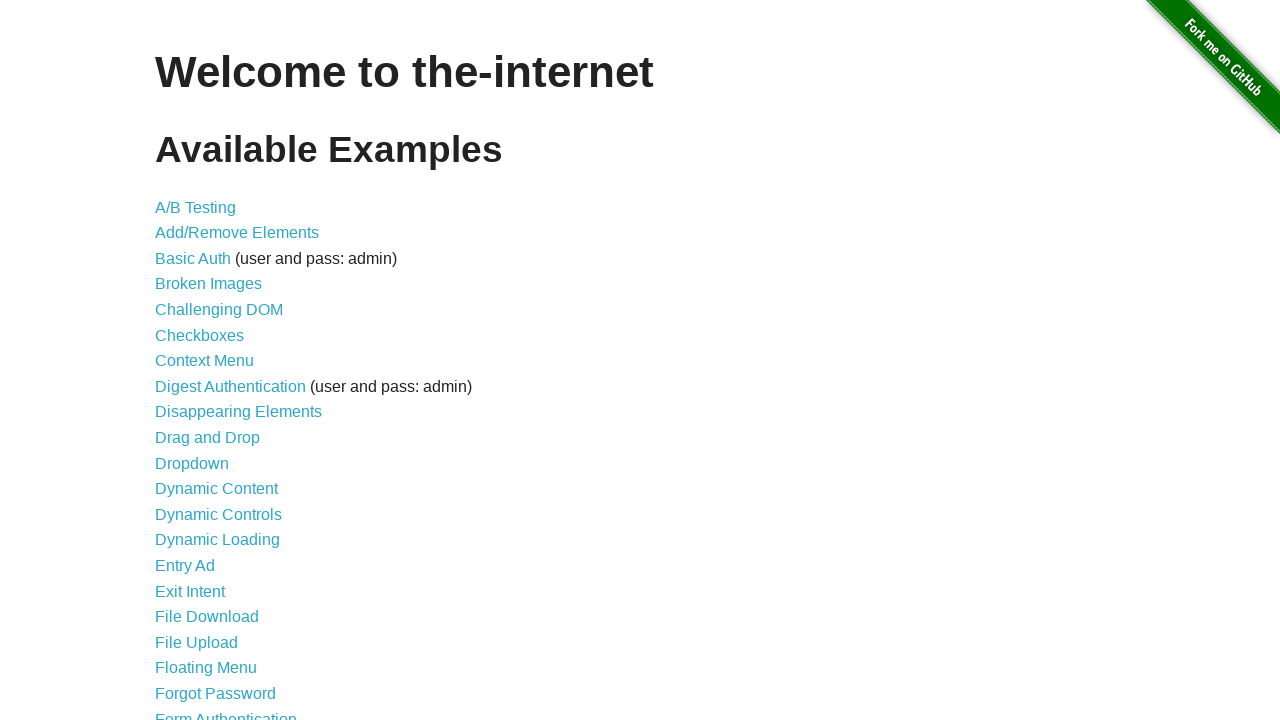

Clicked the Elemental link at (684, 711) on a:has-text("Elemental")
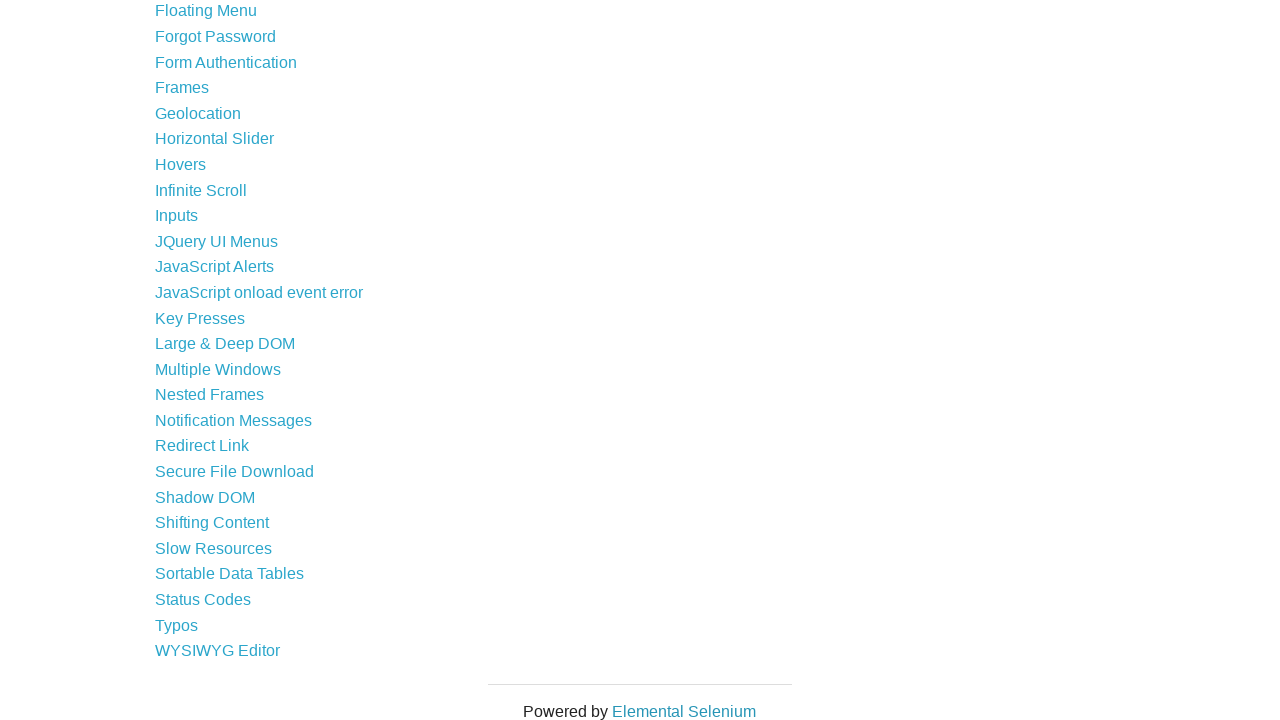

Page navigation completed and DOM content loaded
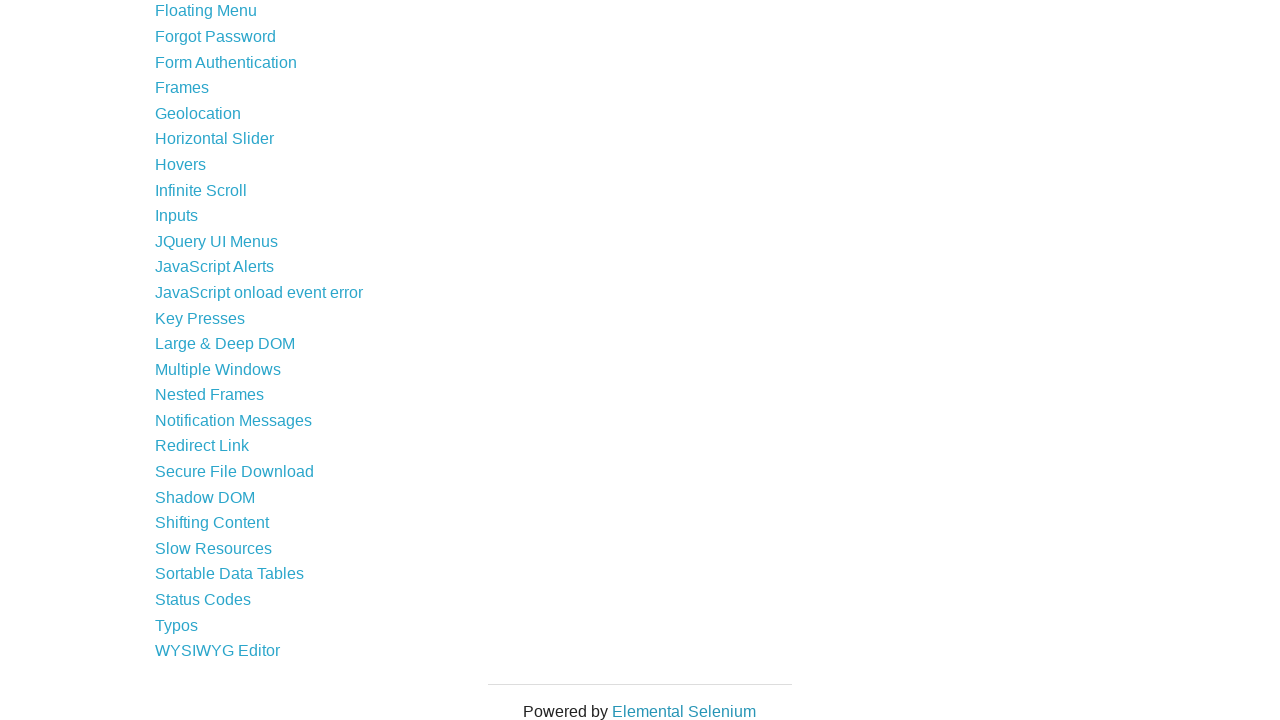

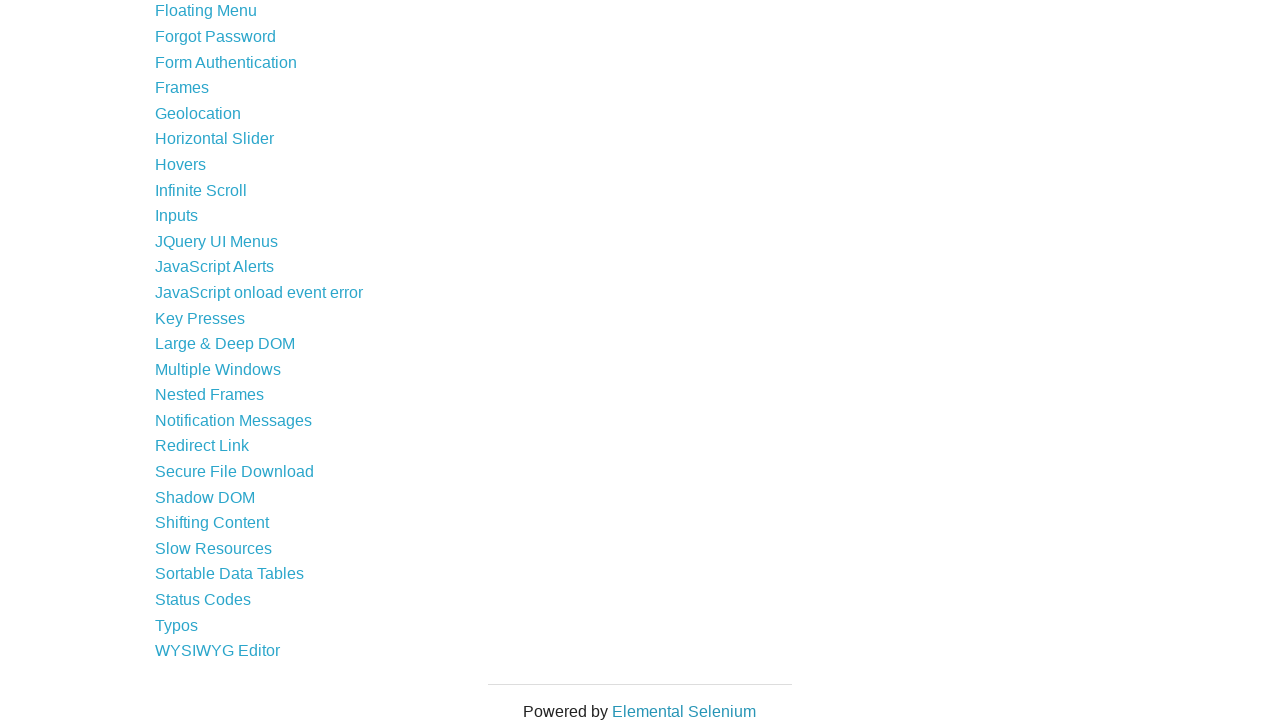